Tests navigating to a checkboxes page and verifying checkbox selection state

Starting URL: https://the-internet.herokuapp.com/checkboxes

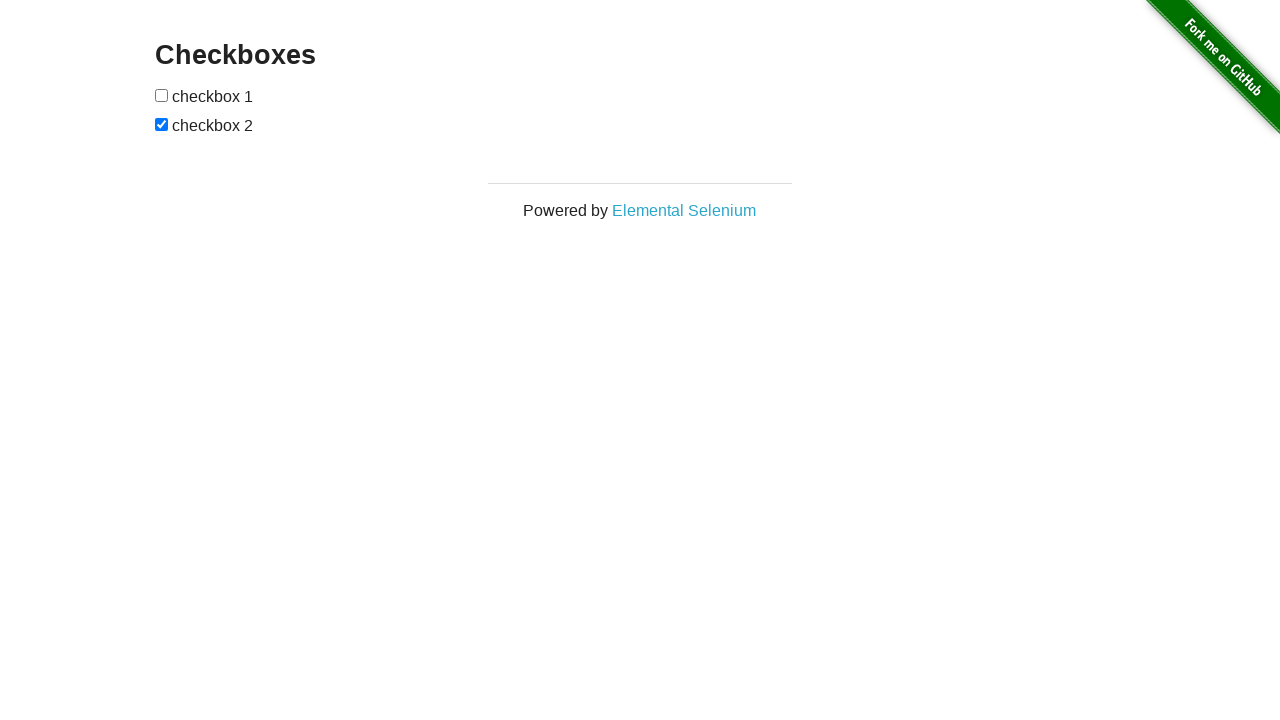

Waited for checkboxes to load on the page
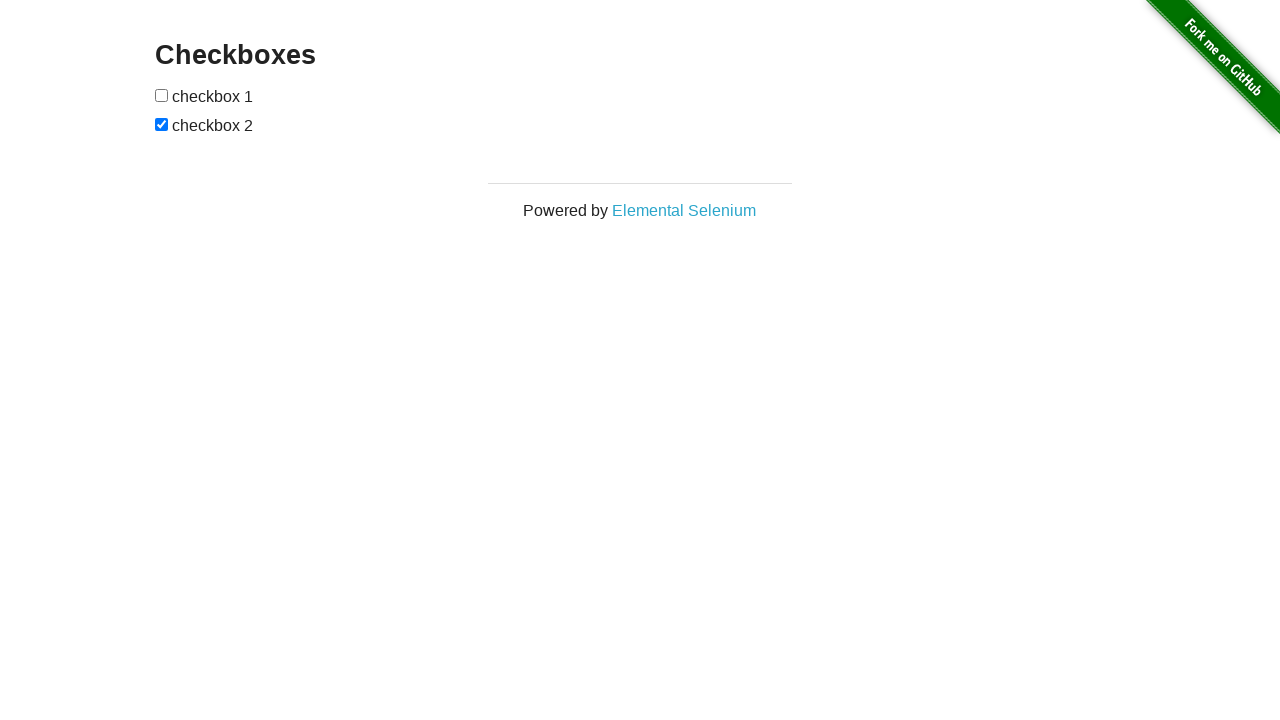

Clicked the first checkbox to toggle its selection state at (162, 95) on input[type='checkbox']:first-of-type
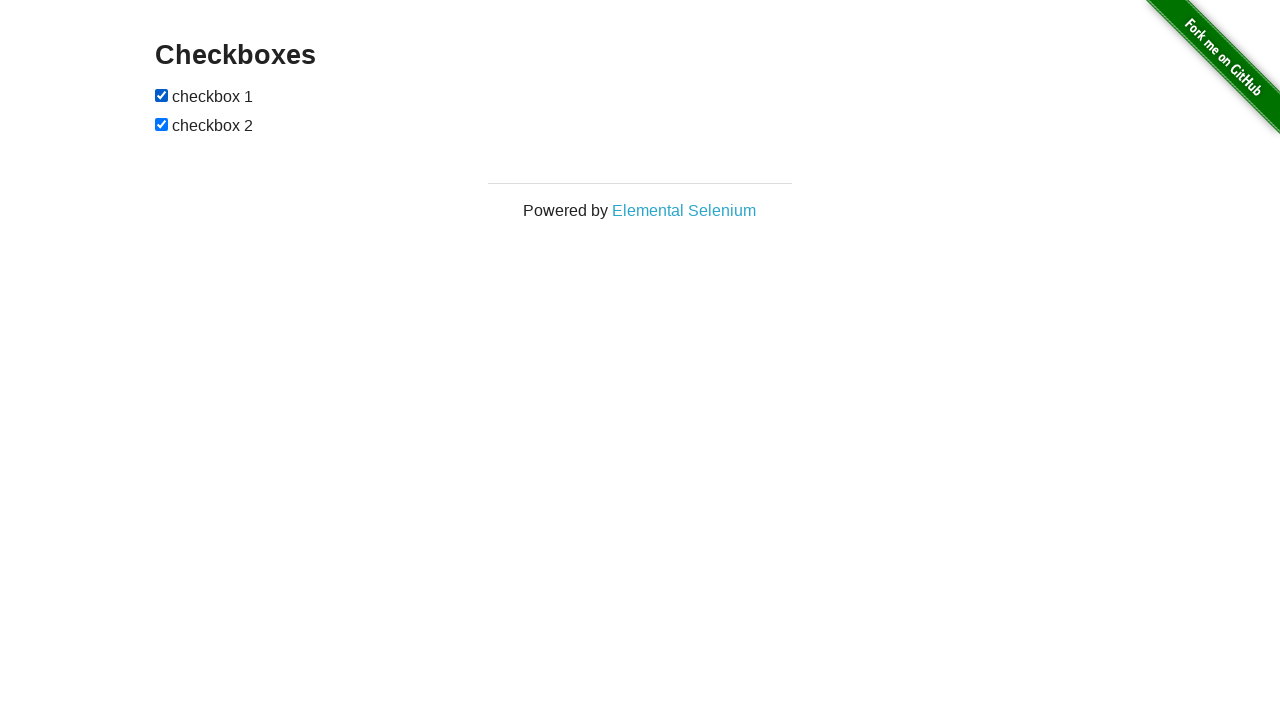

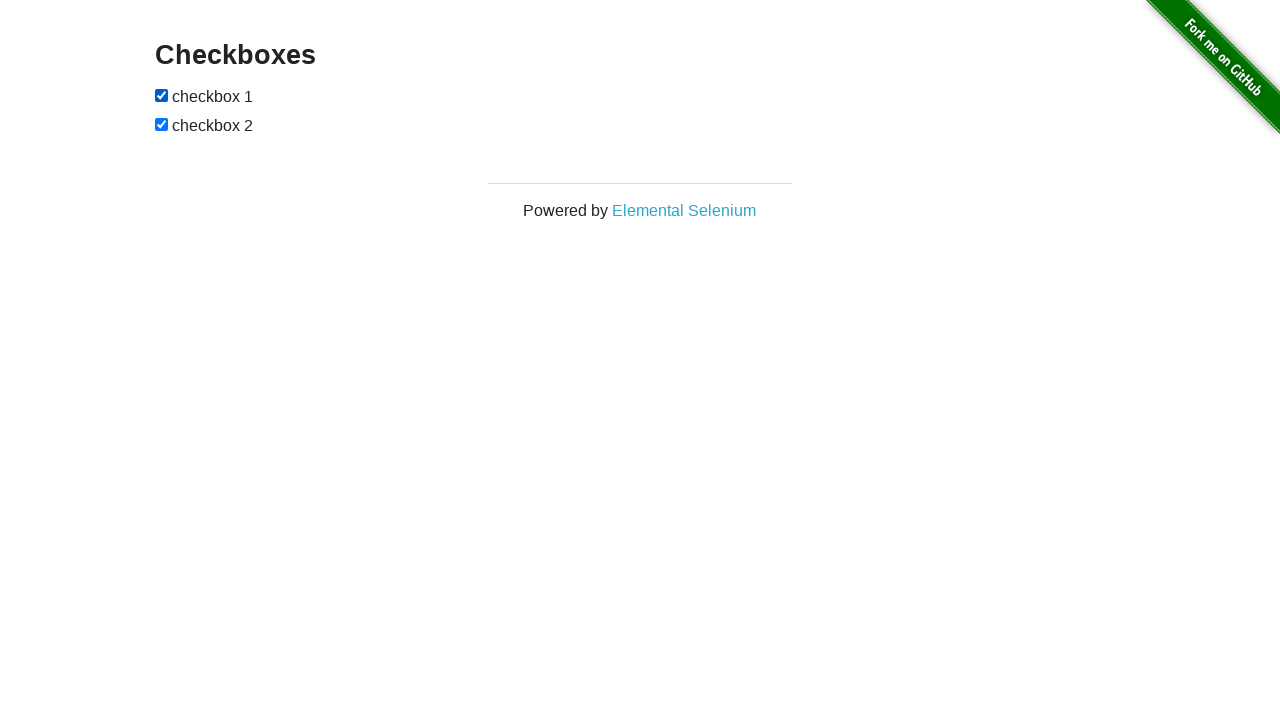